Tests the forgot password flow by clicking the forgot password link, filling in a new password in the confirm password field, and attempting to save the new password.

Starting URL: https://rahulshettyacademy.com/client

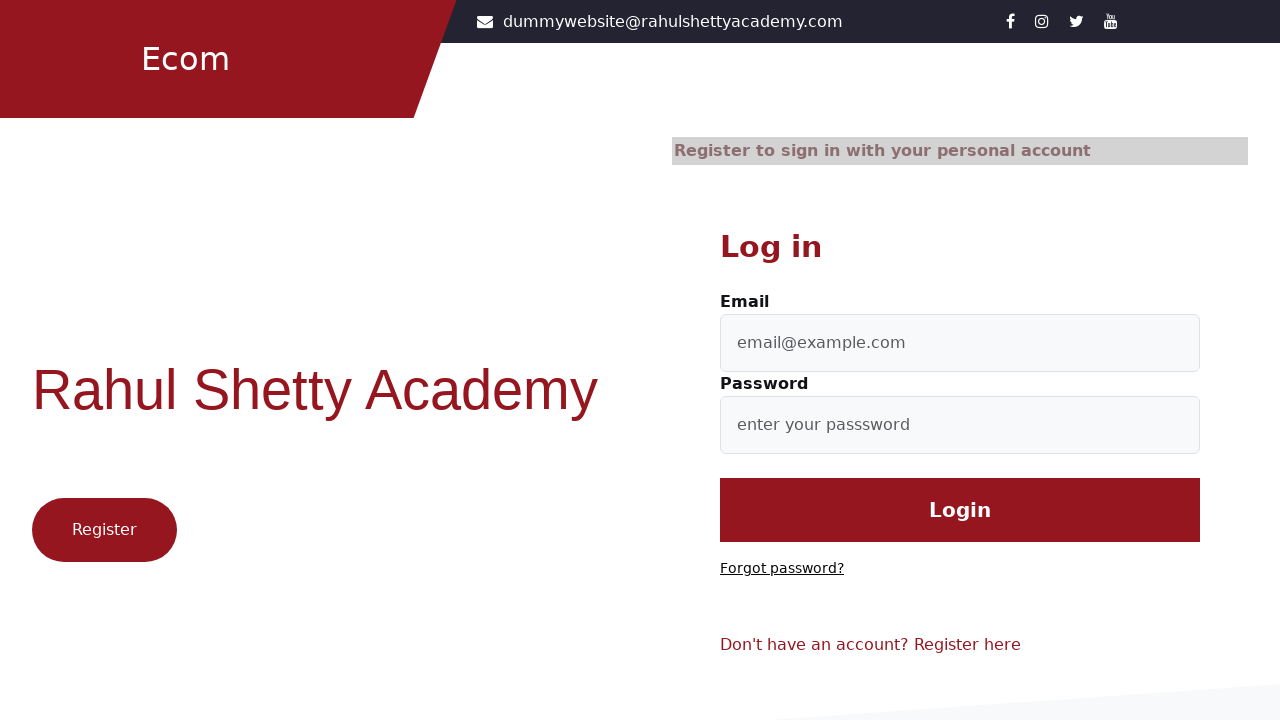

Clicked 'Forgot password?' link at (782, 569) on text=Forgot password?
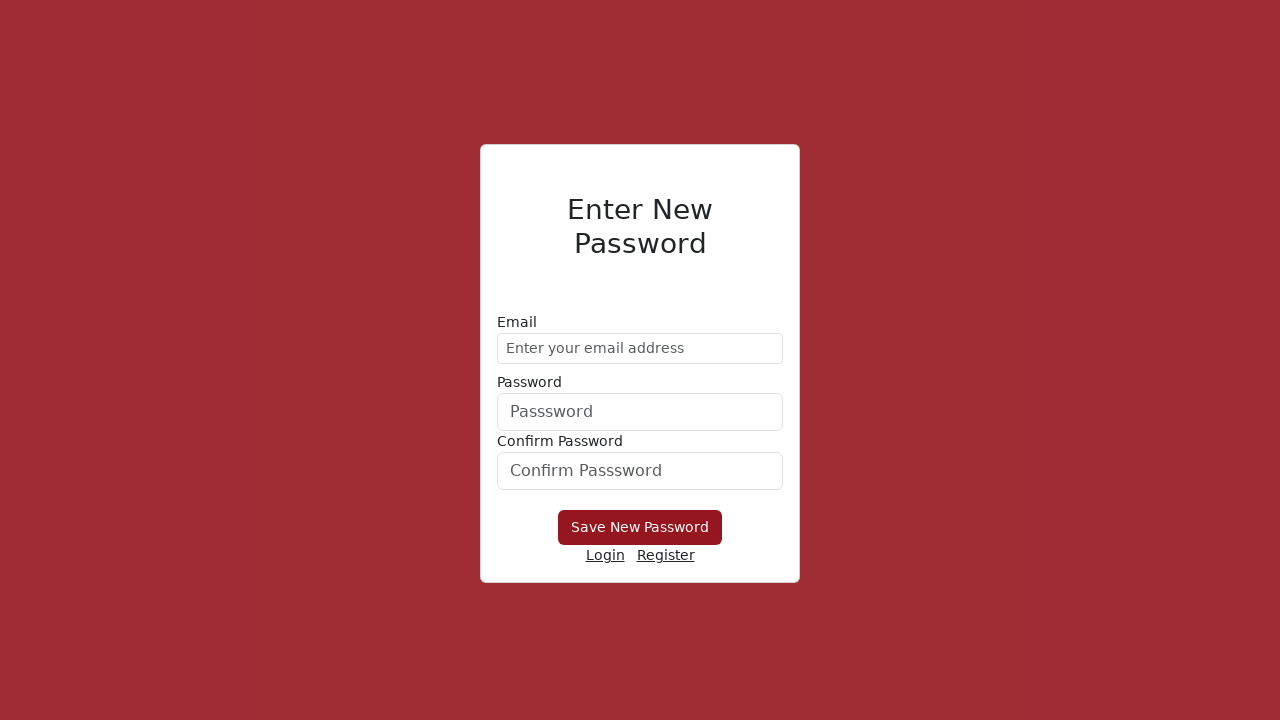

Filled confirm password field with 'Hello@1234' on input#confirmPassword
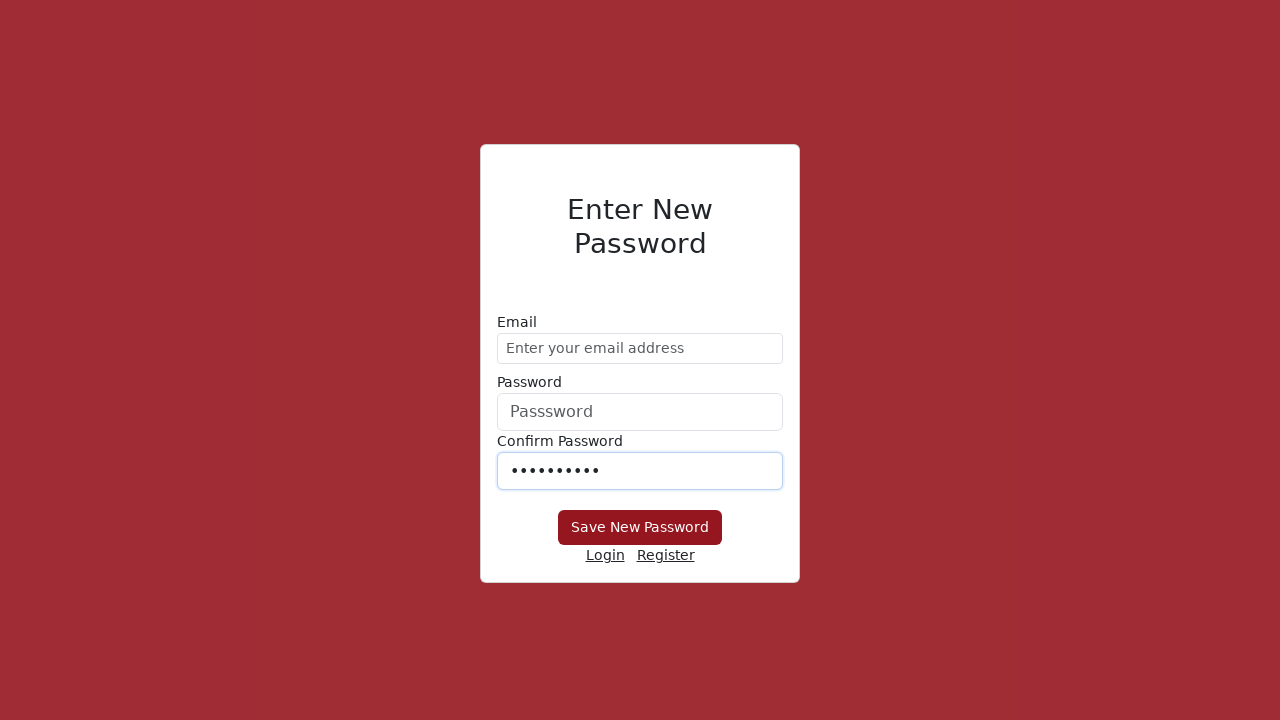

Clicked 'Save New Password' button to submit new password at (640, 528) on button:has-text('Save New Password')
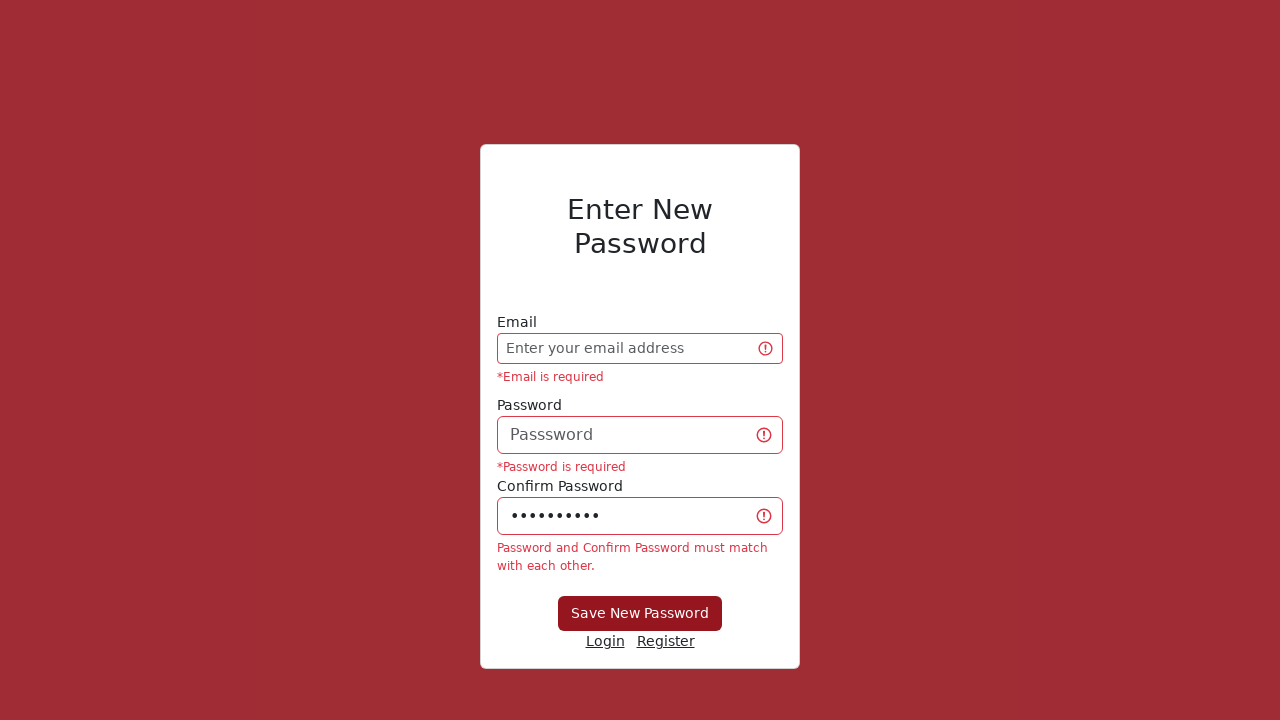

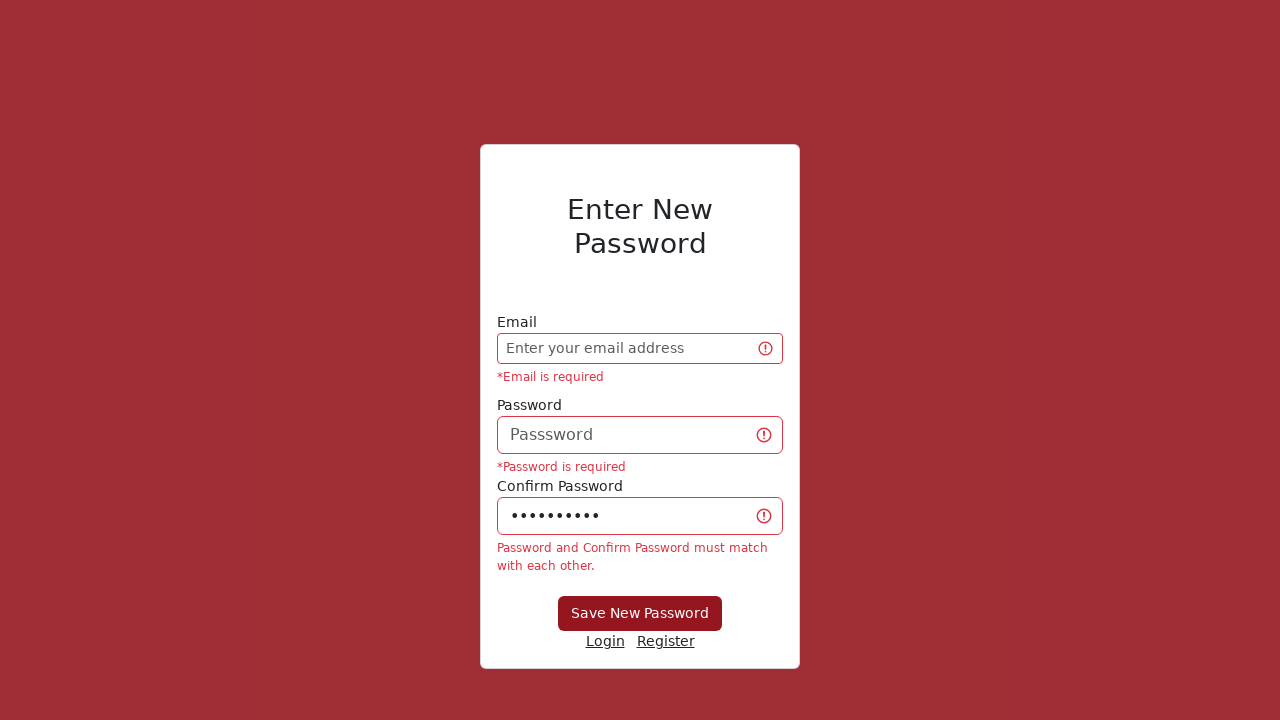